Tests the Sauce Demo site by logging in with demo credentials, adding an item to cart, navigating to the cart, and verifying product description text

Starting URL: https://www.saucedemo.com

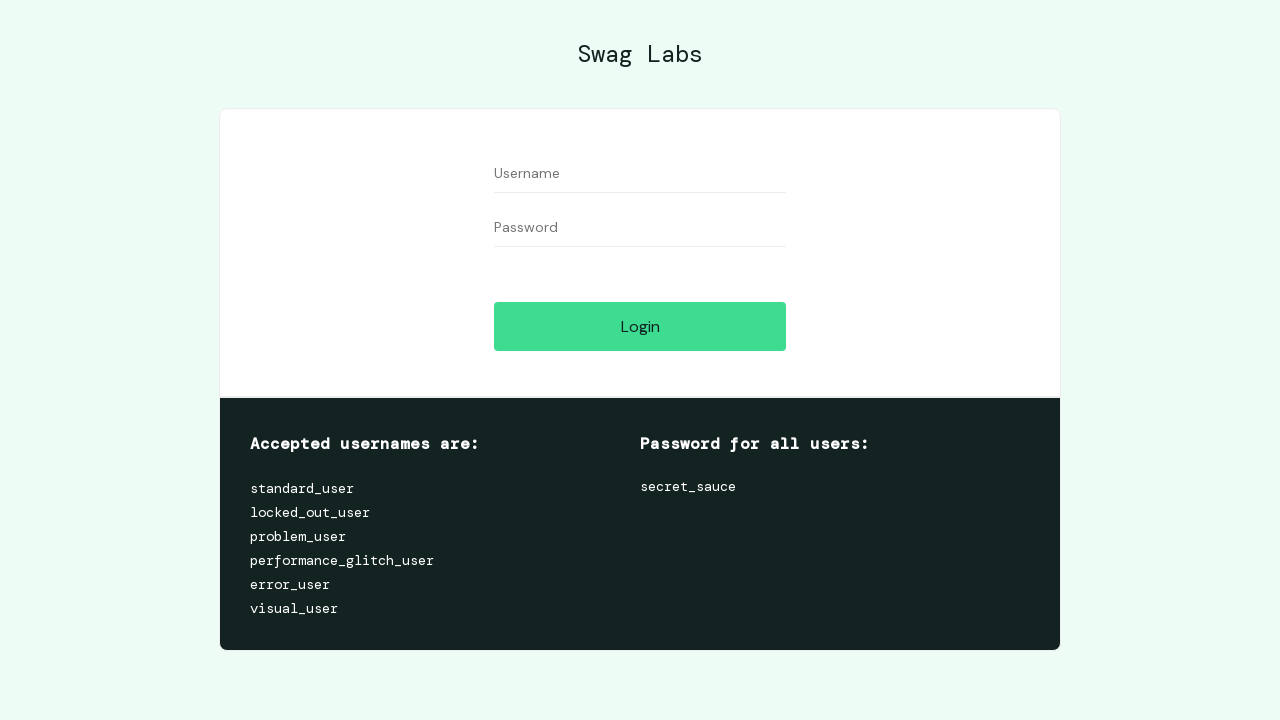

Filled username field with 'standard_user' on #user-name
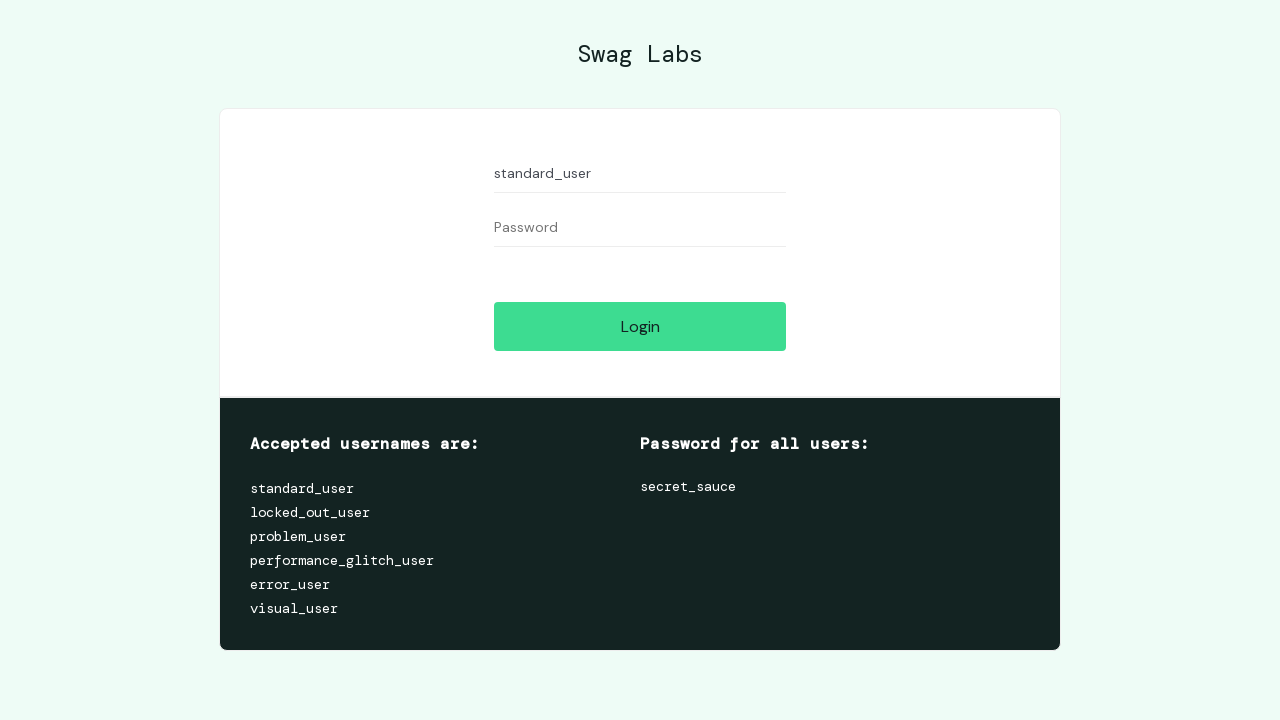

Filled password field with 'secret_sauce' on #password
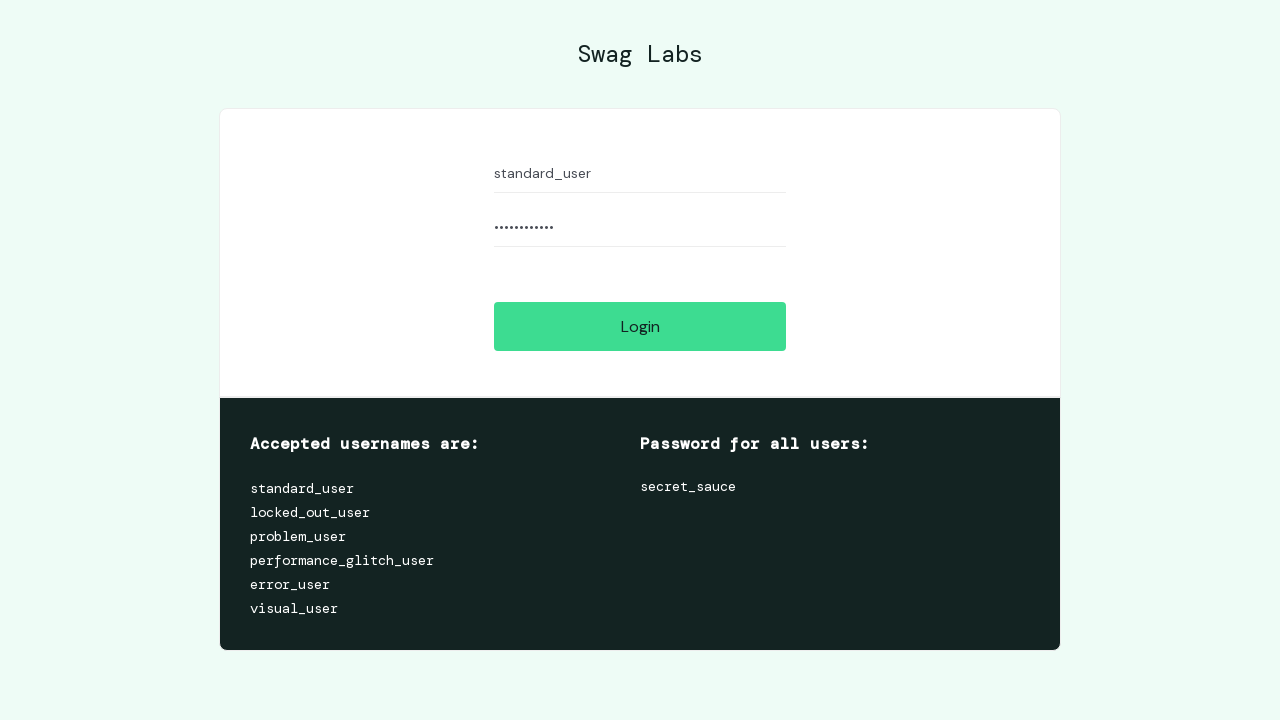

Clicked login button at (640, 326) on #login-button
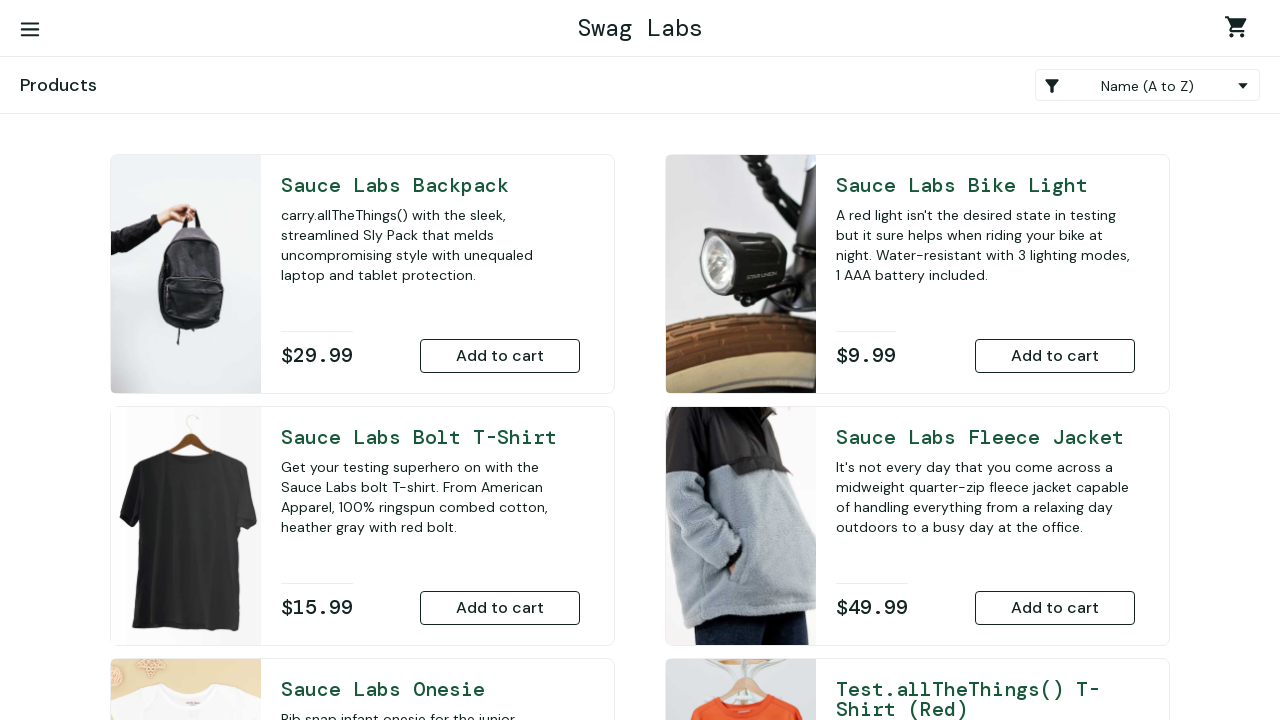

Inventory page loaded successfully
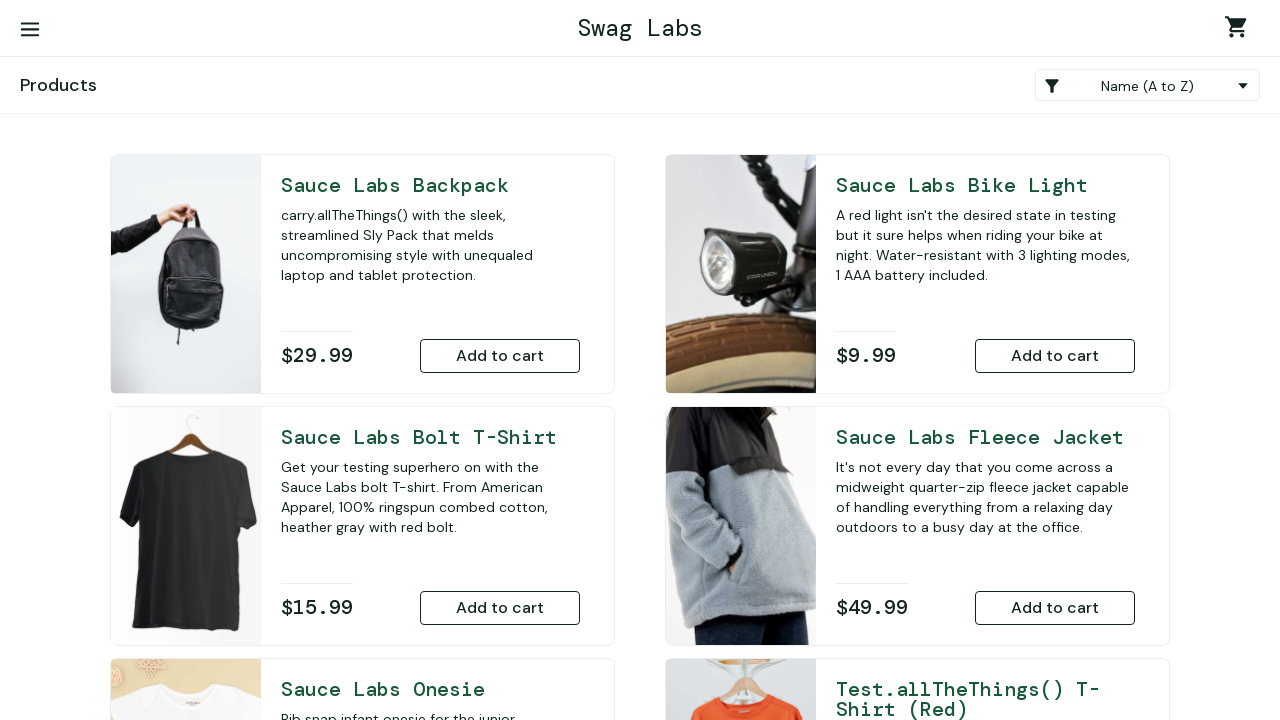

Clicked add to cart button for first inventory item at (500, 356) on .btn_inventory
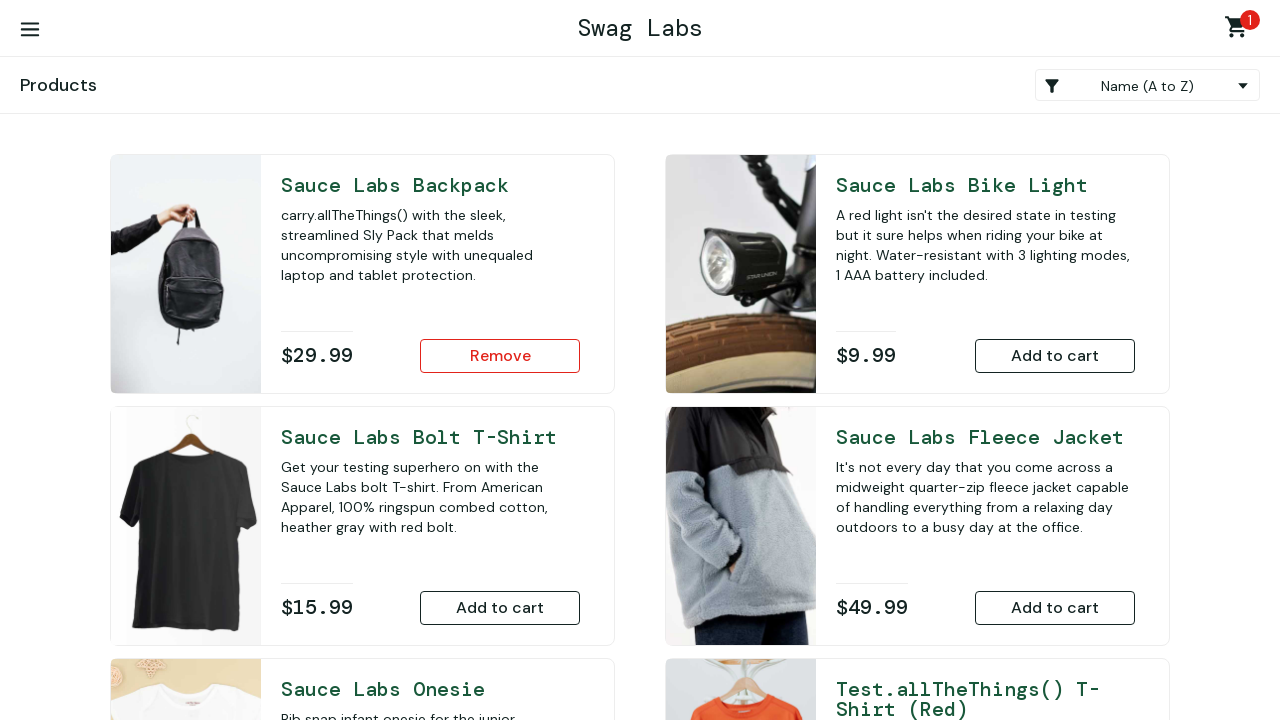

Clicked shopping cart link to navigate to cart at (1240, 30) on .shopping_cart_link
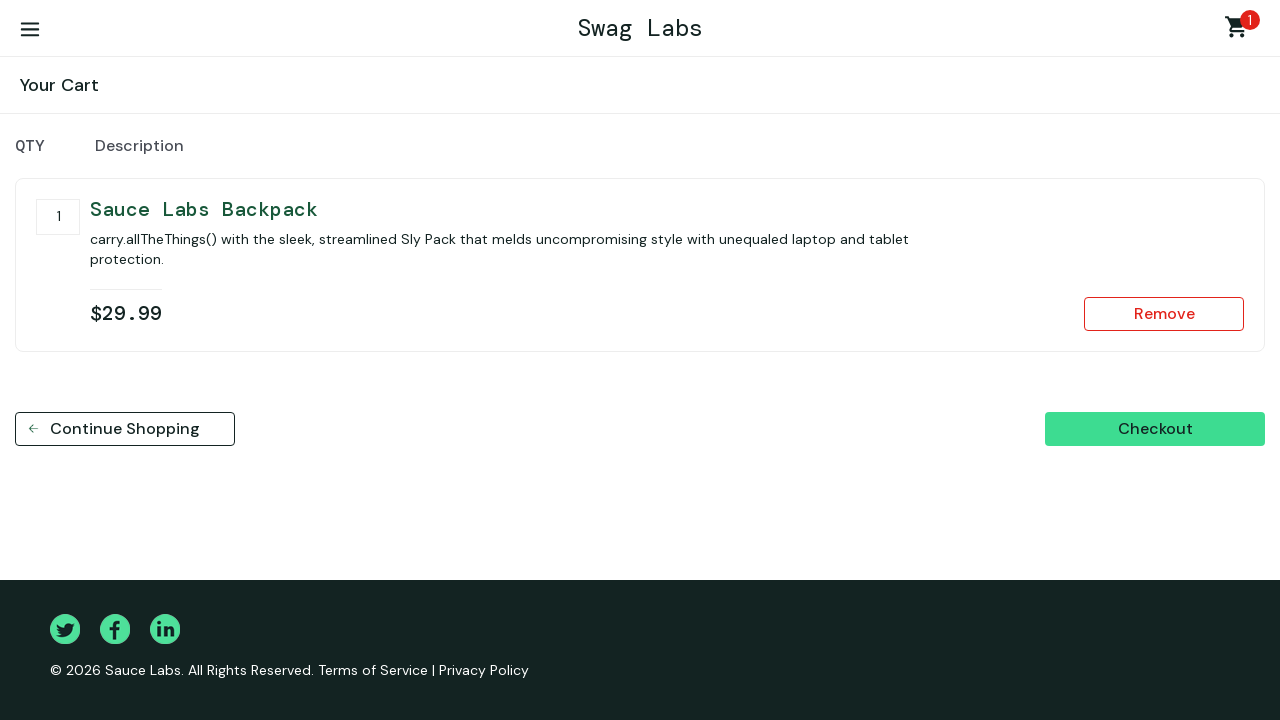

Cart page loaded and inventory item description is visible
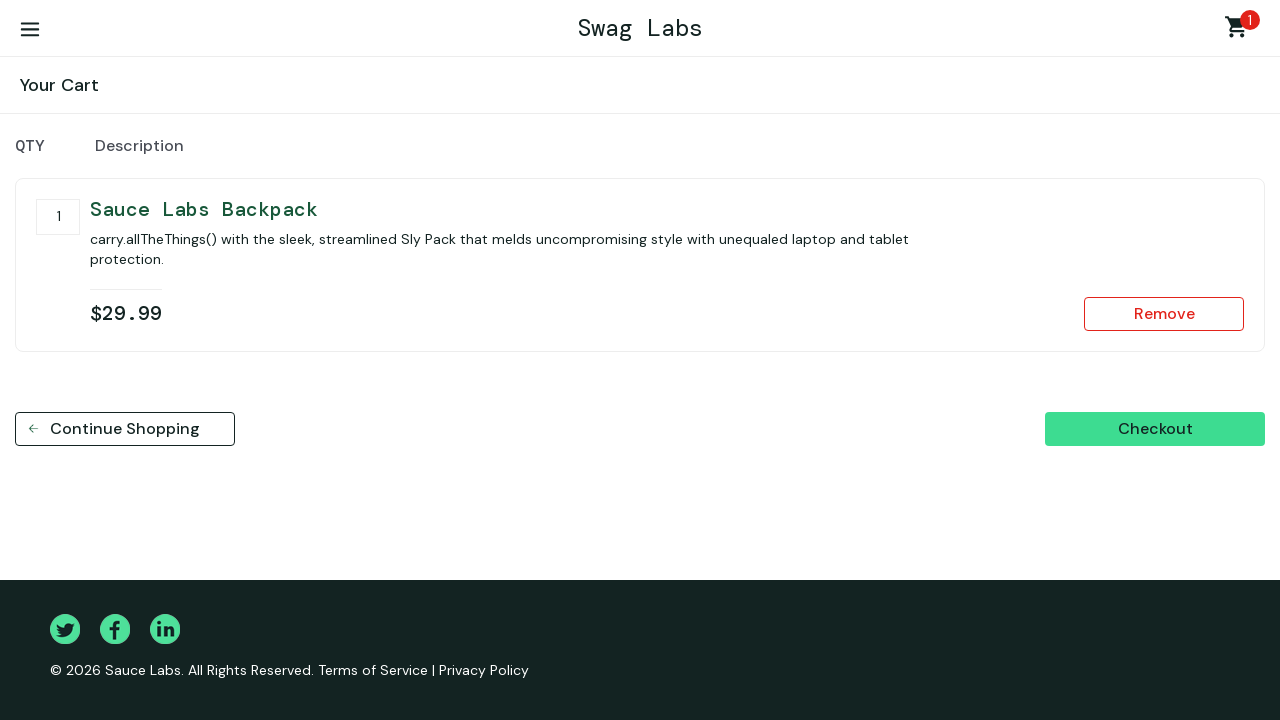

Verified product description text is present in cart
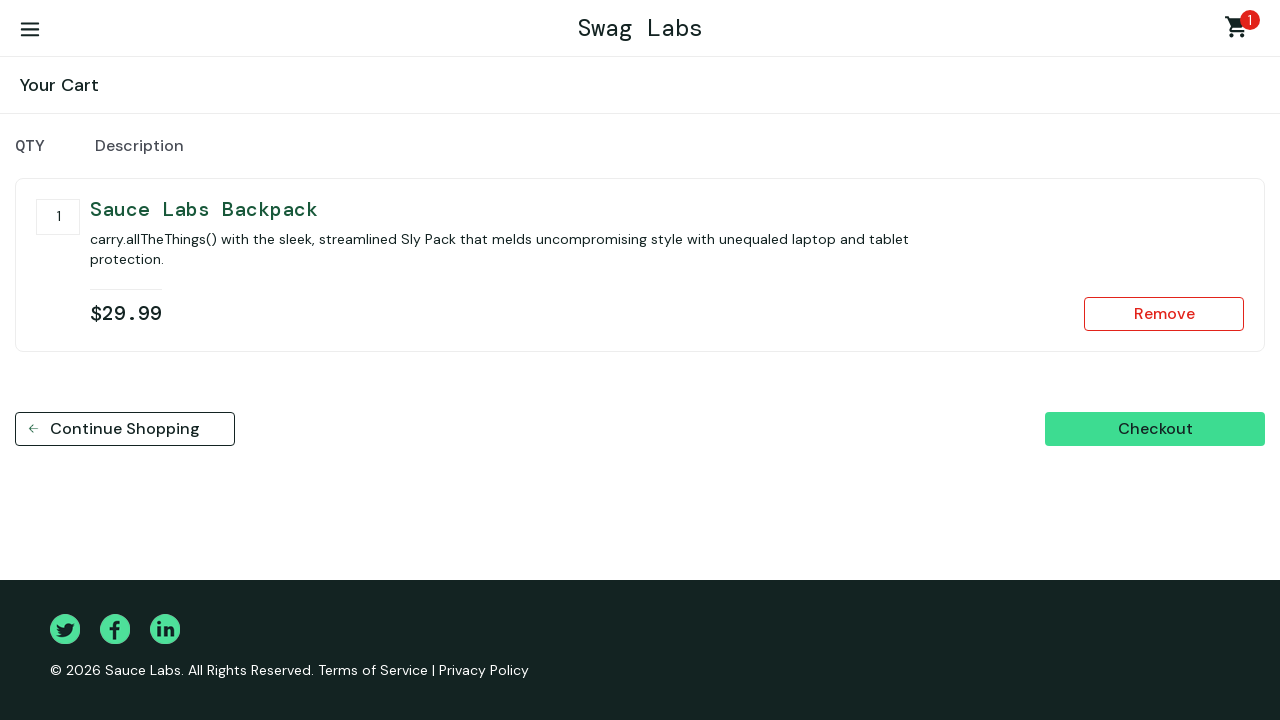

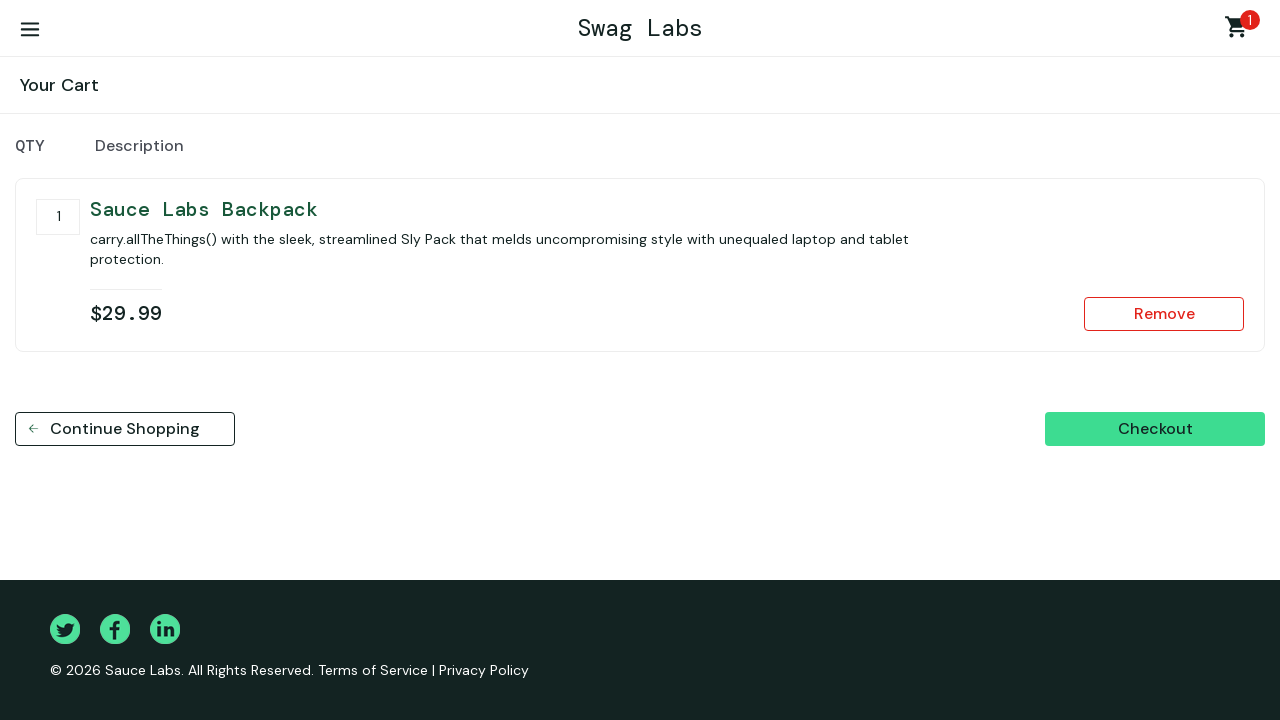